Tests tab switching in the todo section by clicking the second tab and verifying it becomes visible

Starting URL: https://angularjs.org

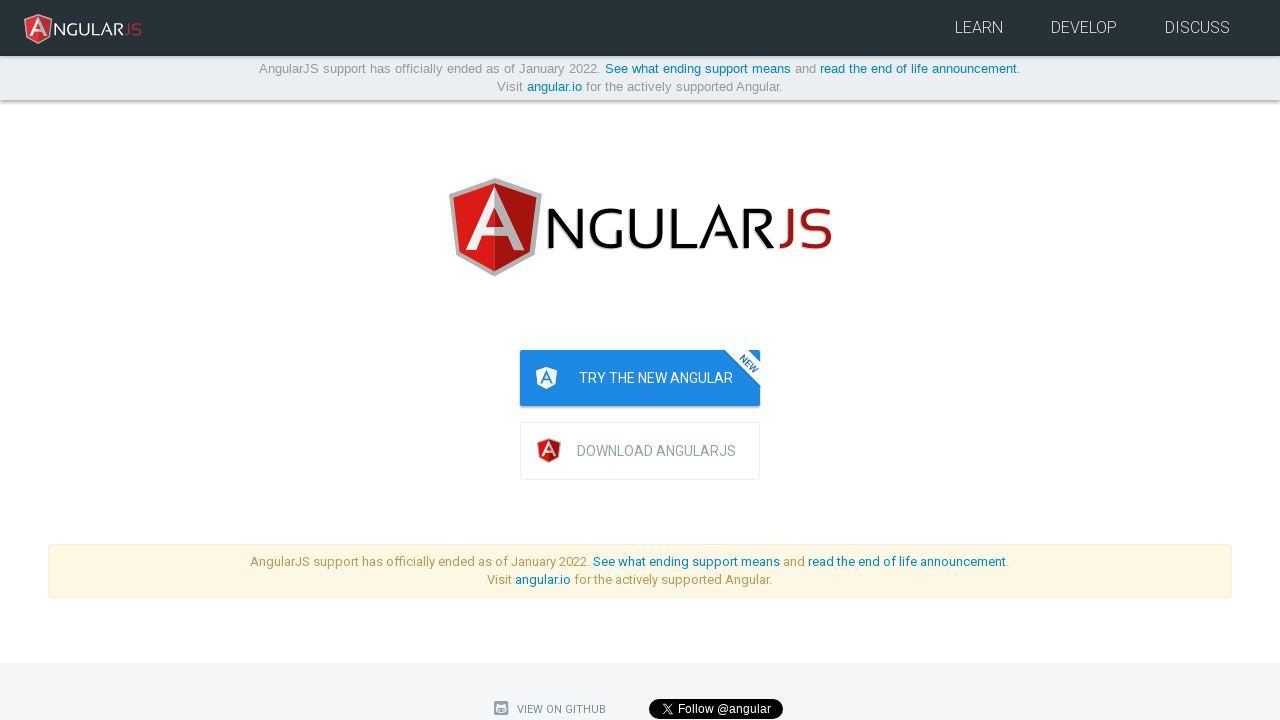

Clicked the second tab in the todo section at (290, 360) on [annotate="todo.annotation"] ul.nav-tabs li:nth-child(2) a
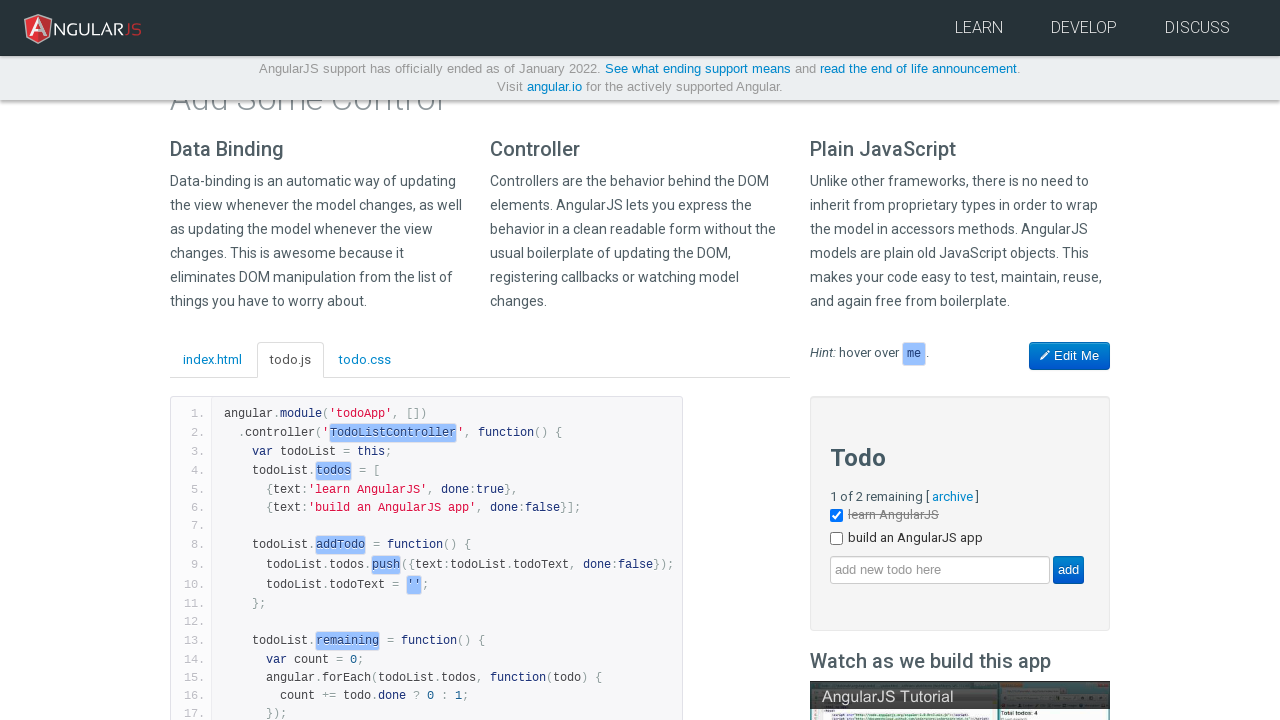

Waited 500ms for tab transition to complete
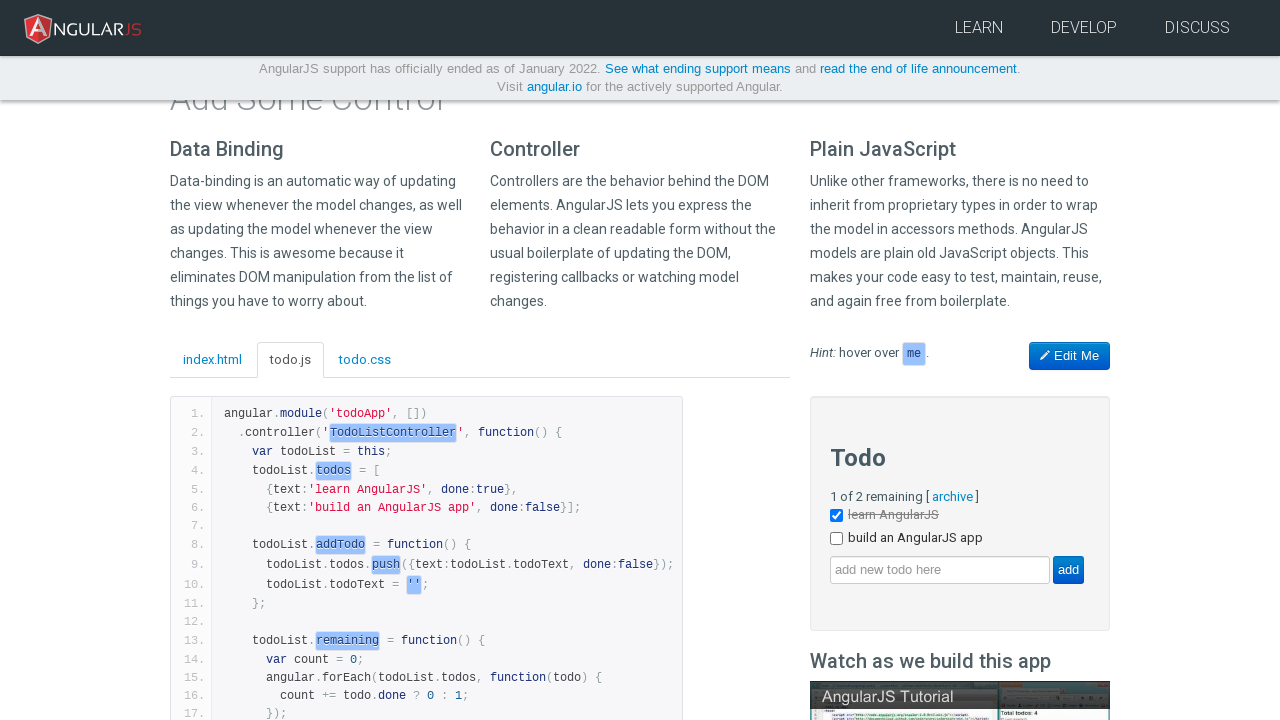

Located the second tab pane element
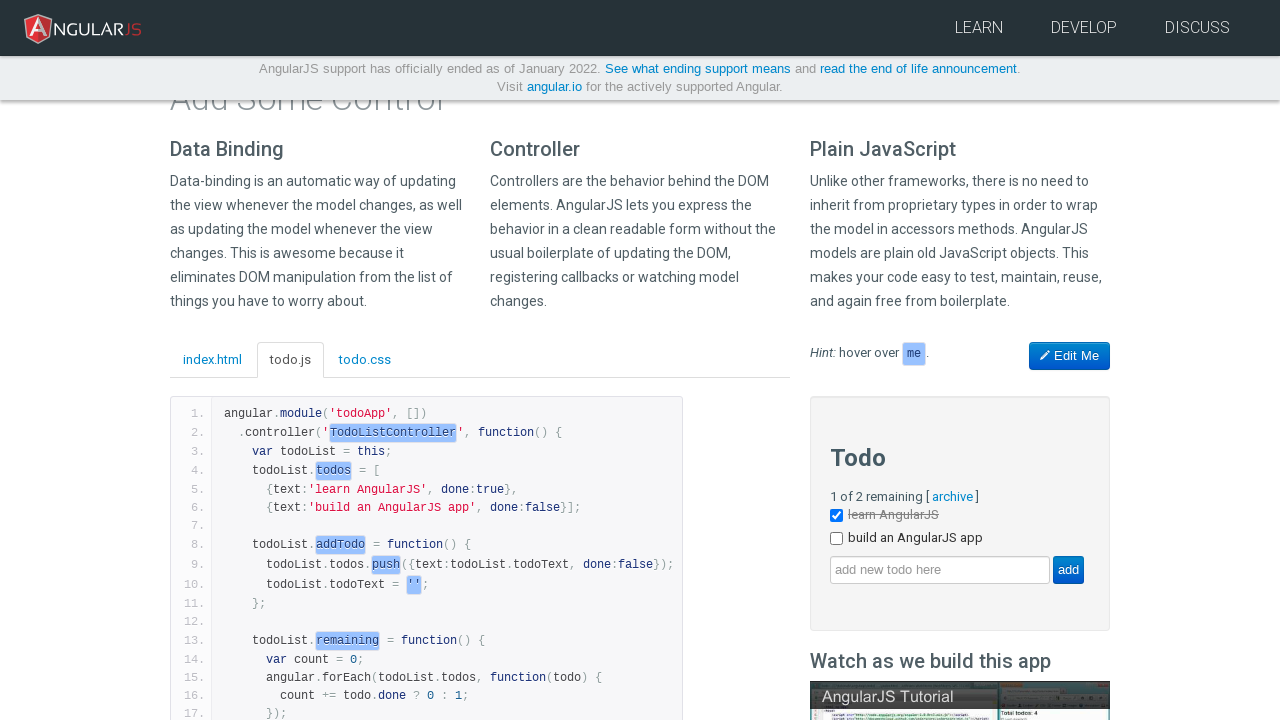

Verified the second tab pane is visible with display: block
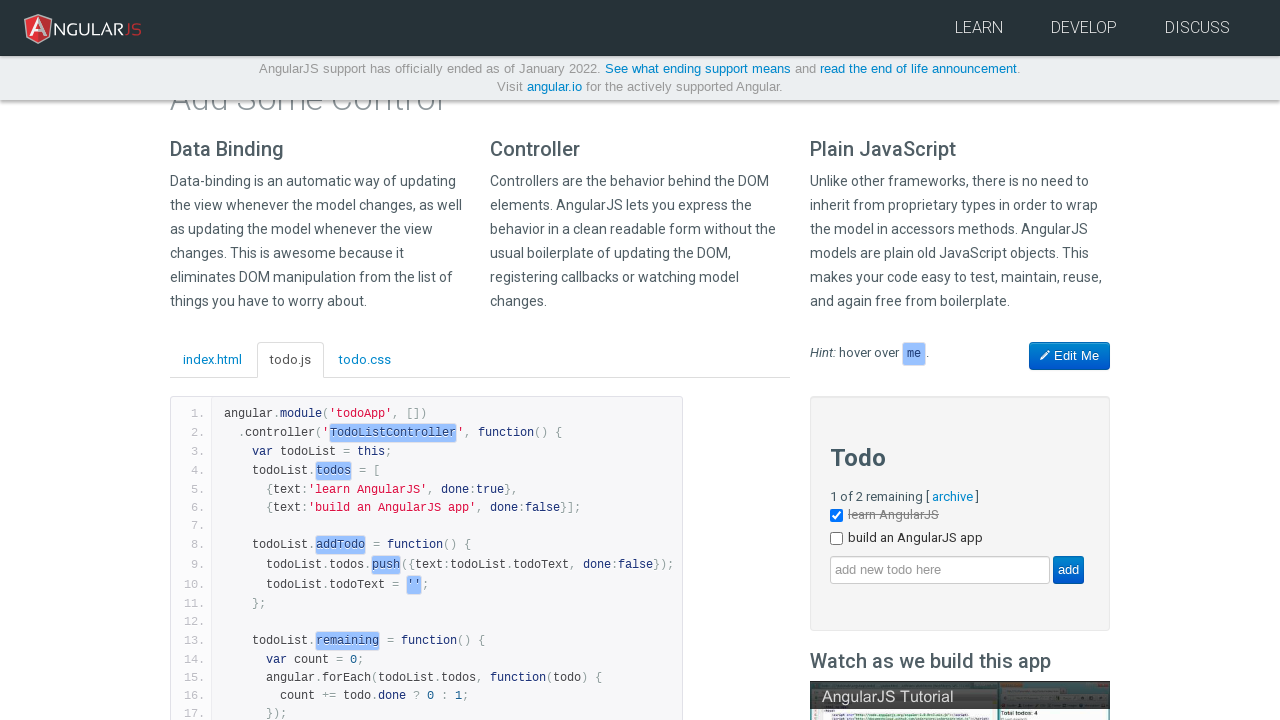

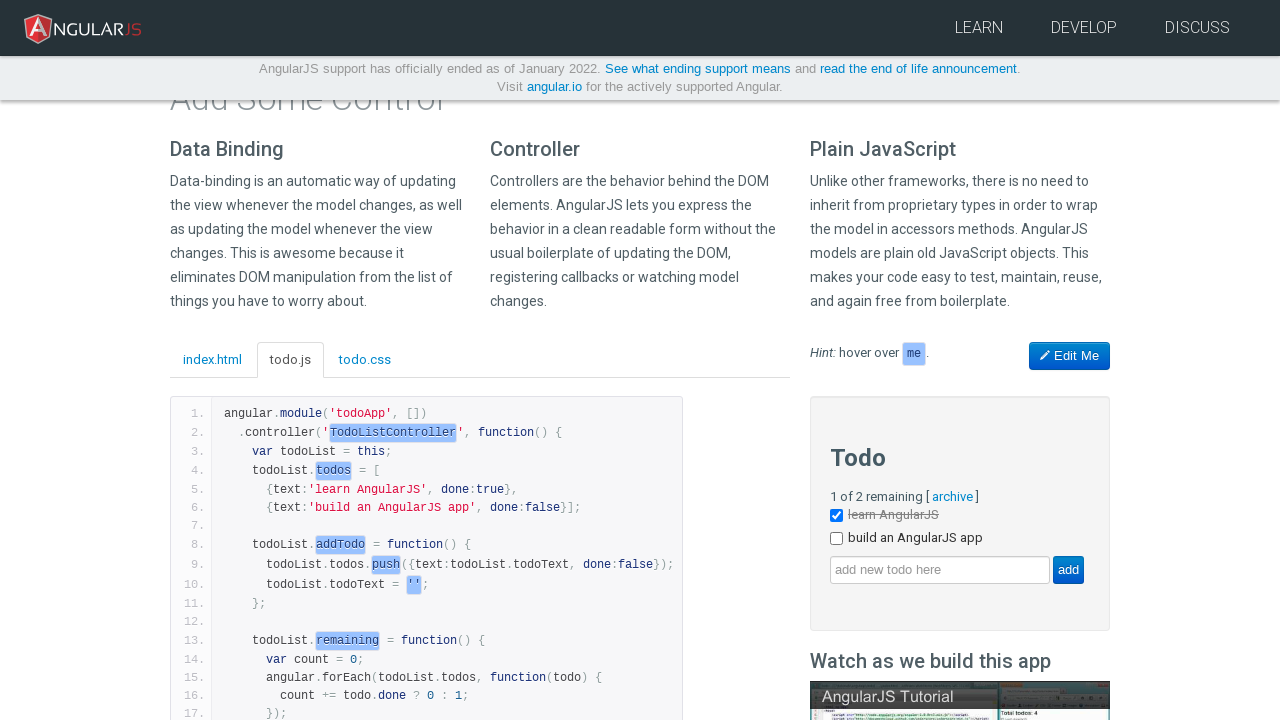